Tests JavaScript prompt alert handling by clicking a button to trigger the prompt, entering text, and accepting the alert

Starting URL: https://the-internet.herokuapp.com/javascript_alerts

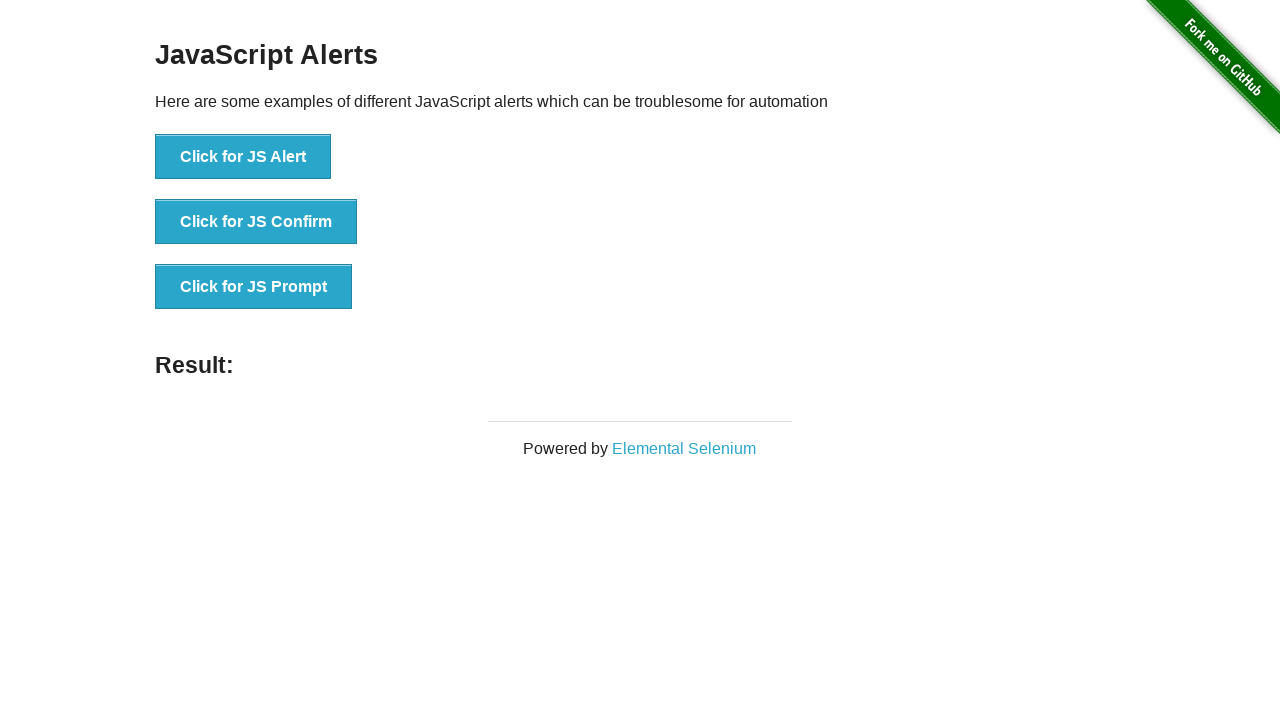

Clicked the JS Prompt button to trigger the alert at (254, 287) on //button[@onClick="jsPrompt()"]
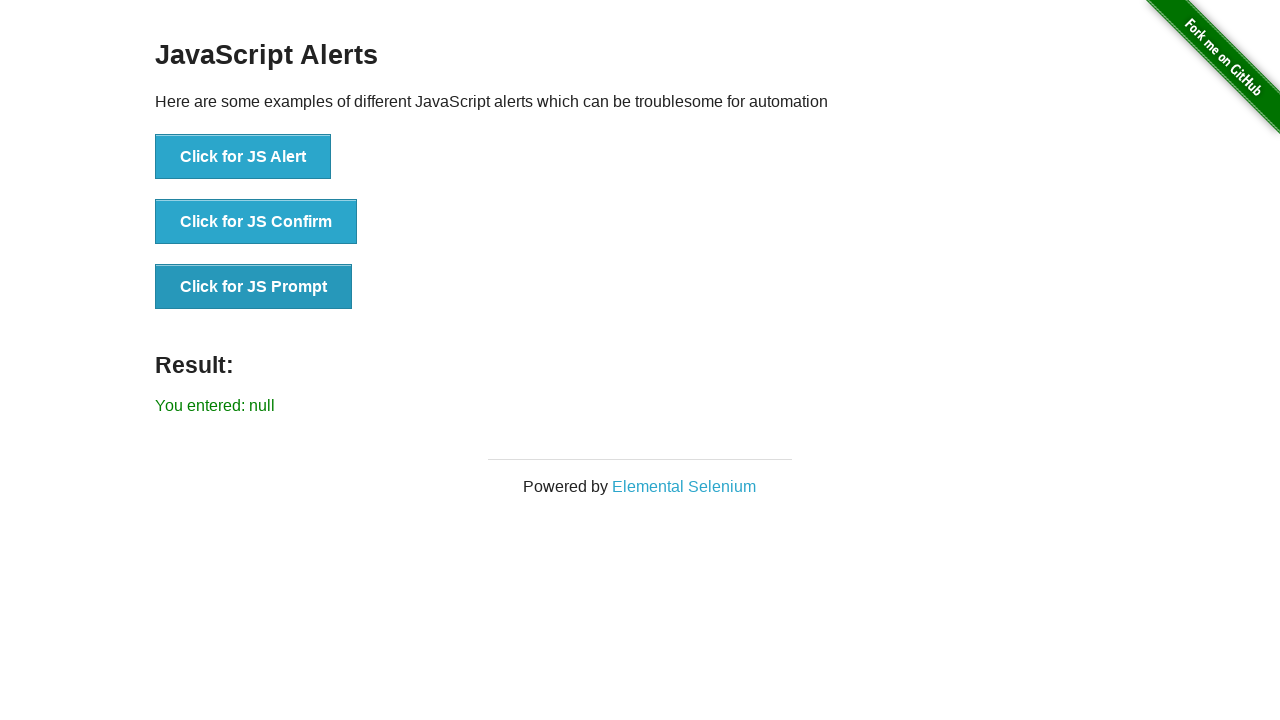

Set up dialog handler to accept prompt with text 'ATB9x'
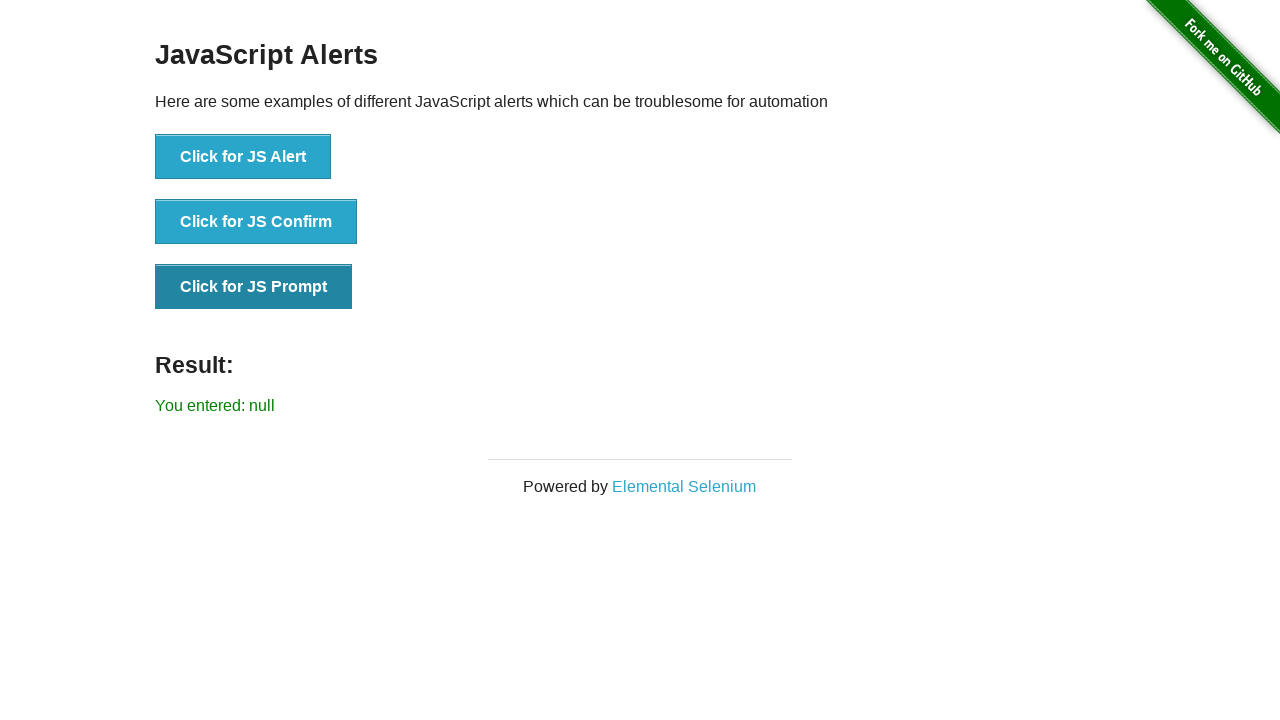

Re-clicked the JS Prompt button to trigger the dialog with handler active at (254, 287) on //button[@onClick="jsPrompt()"]
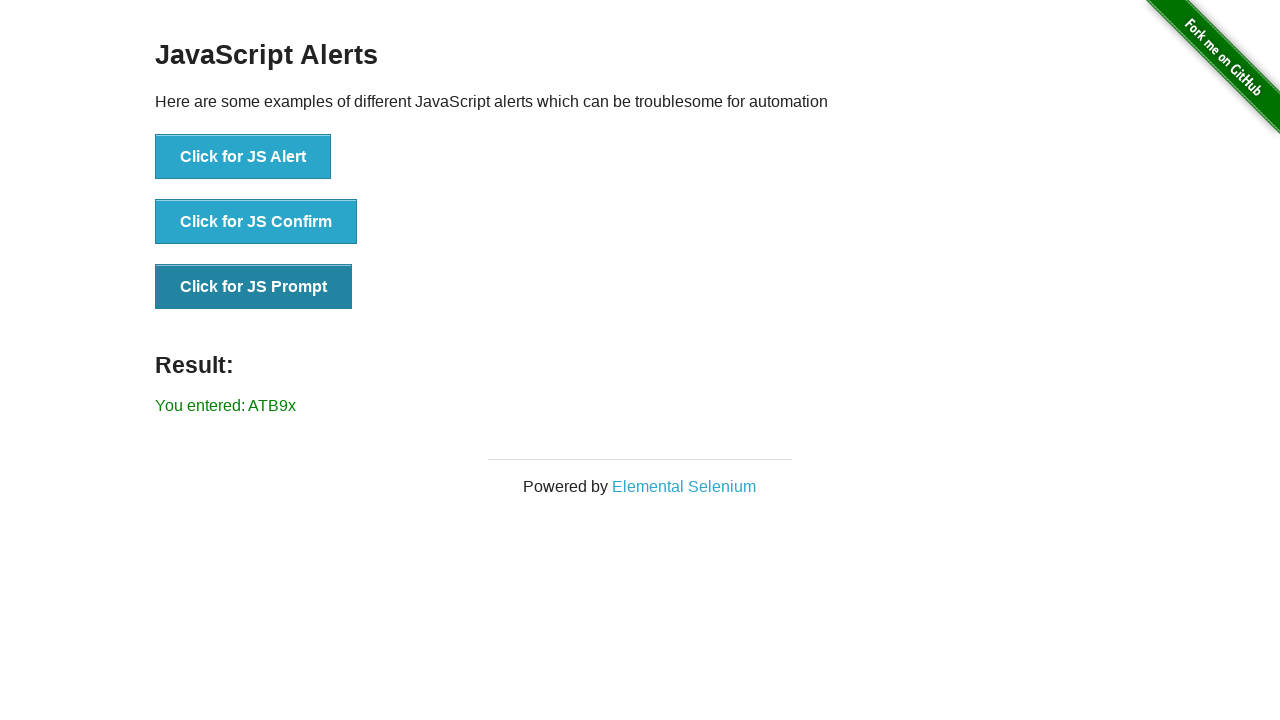

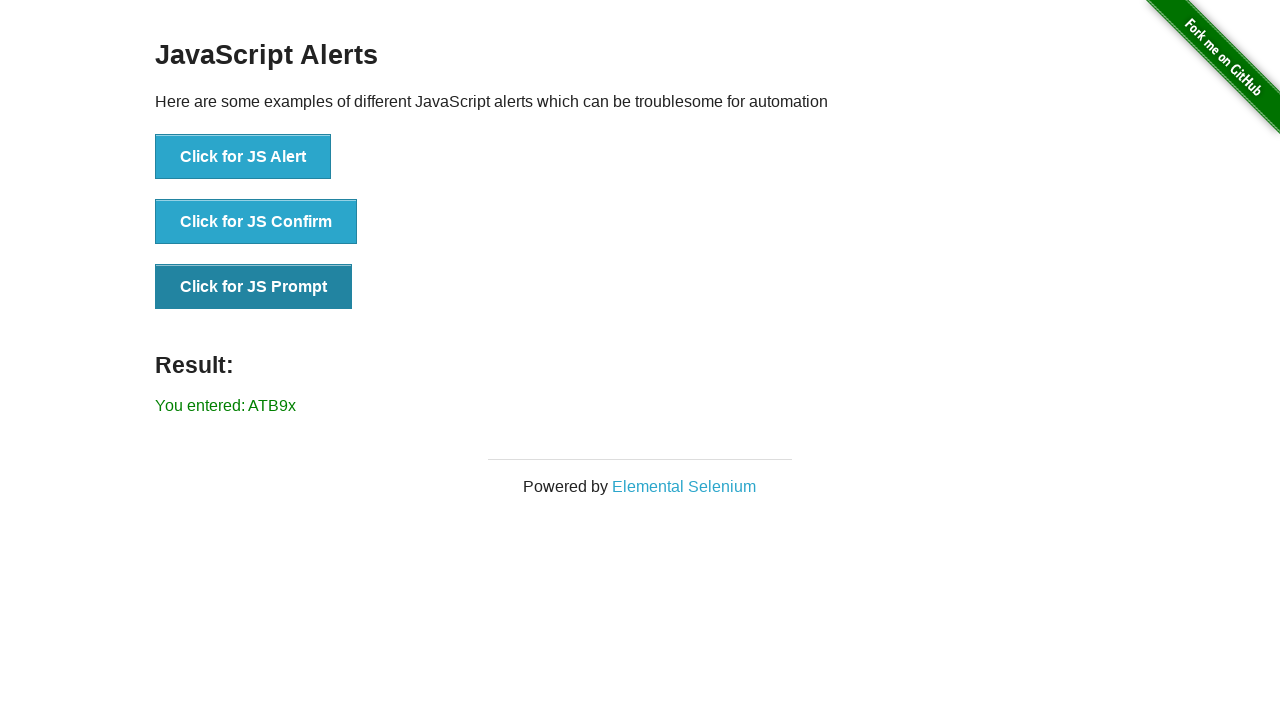